Navigates to Tiki website

Starting URL: https://tiki.vn/

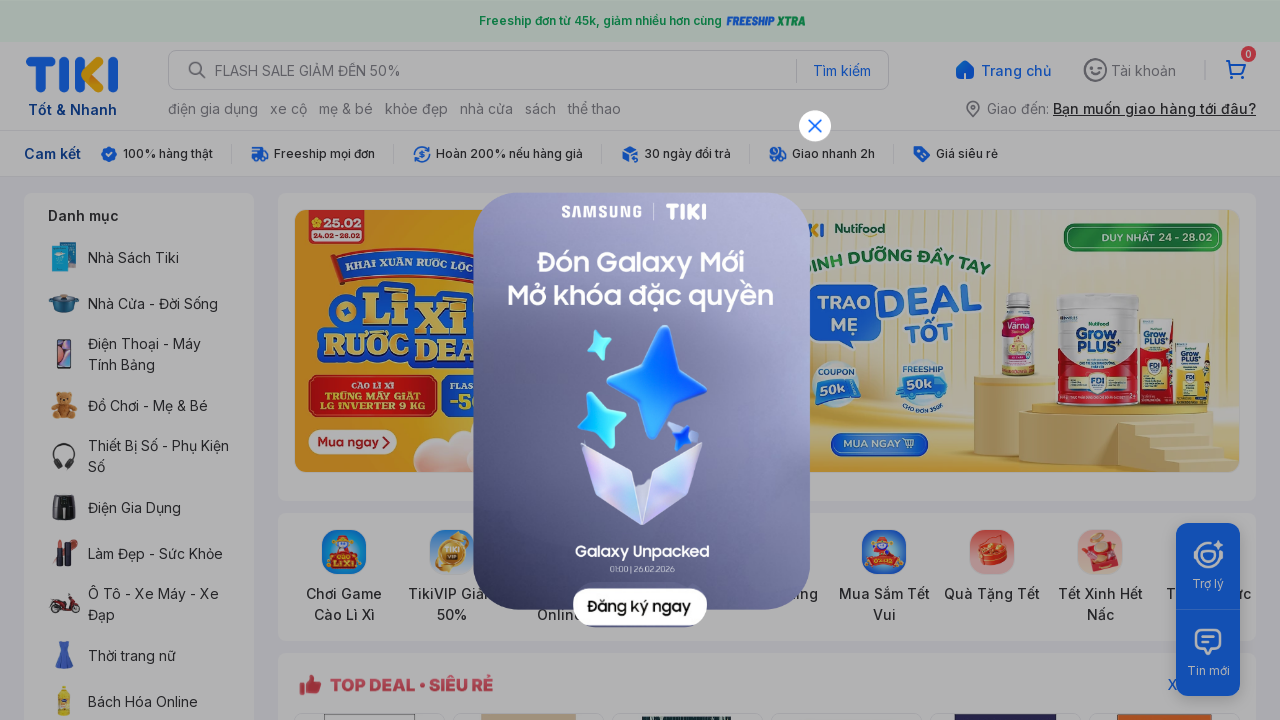

Waited for Tiki.vn page to load (domcontentloaded state)
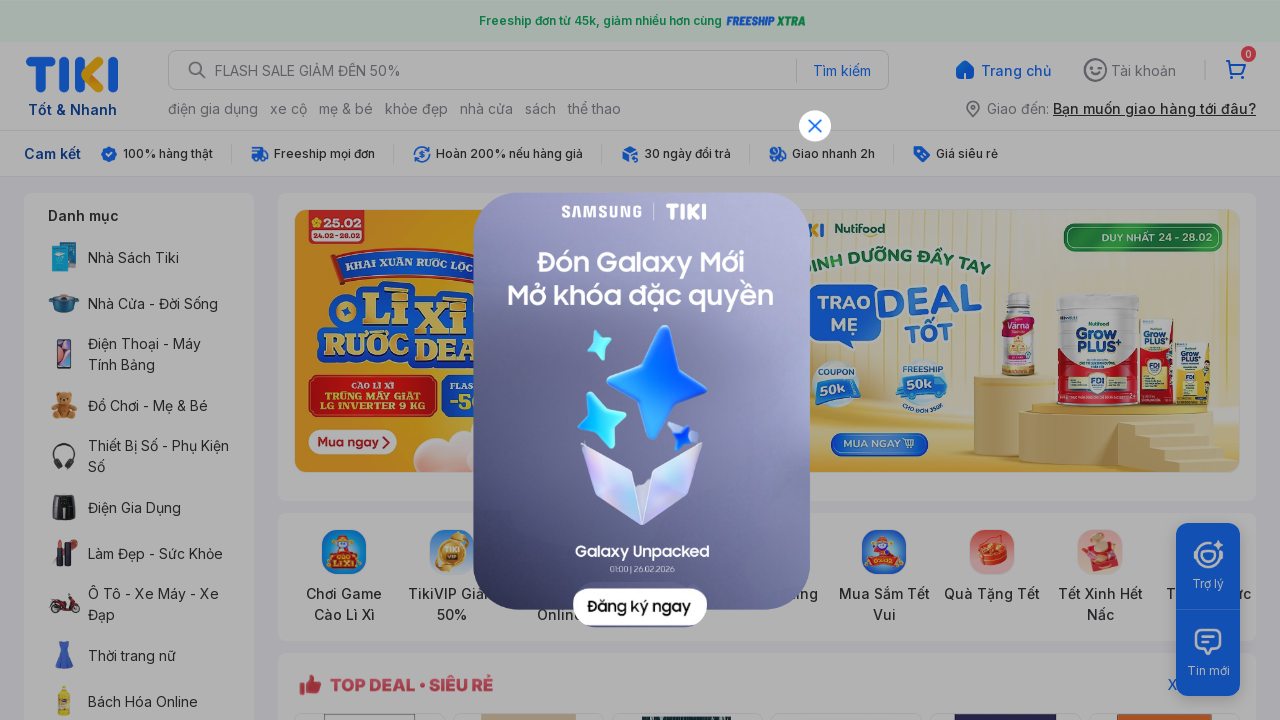

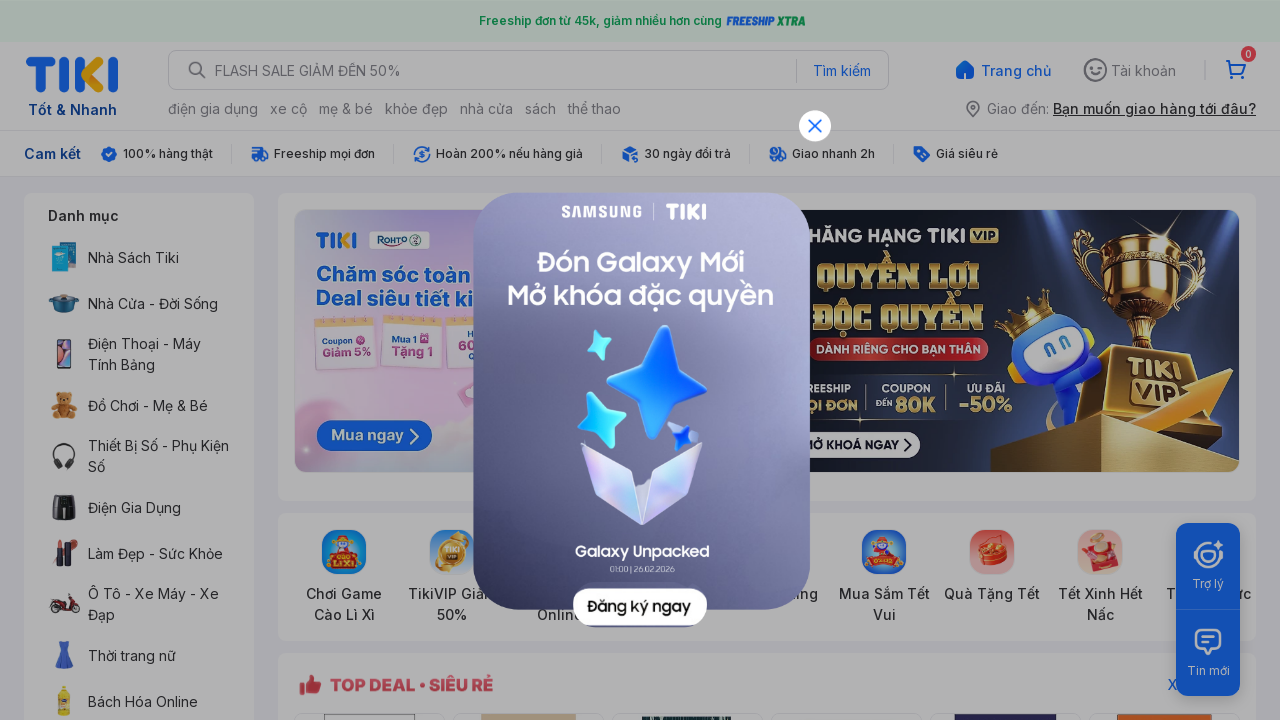